Tests the donation point registration form by filling in all required fields (name, email, CEP/zipcode, address details) and selecting pet type, then verifies the success message is displayed.

Starting URL: https://petlov.vercel.app/signup

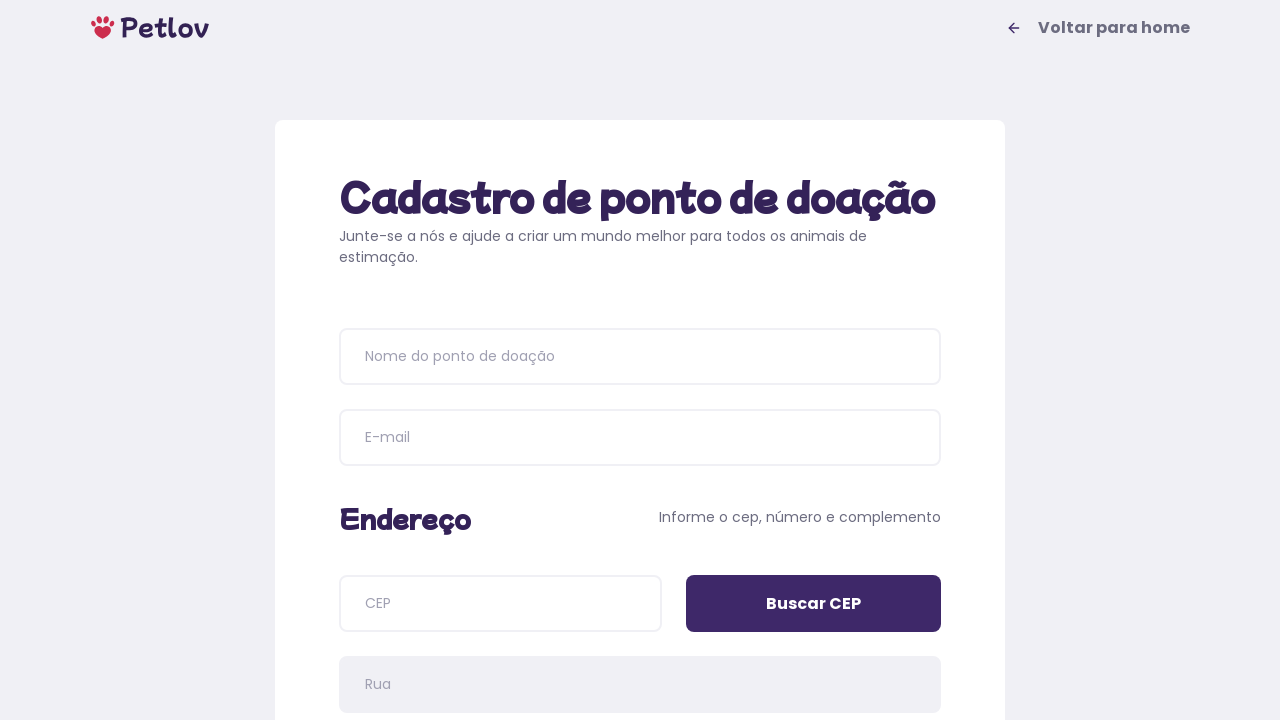

Waited for h1 element to load on signup page
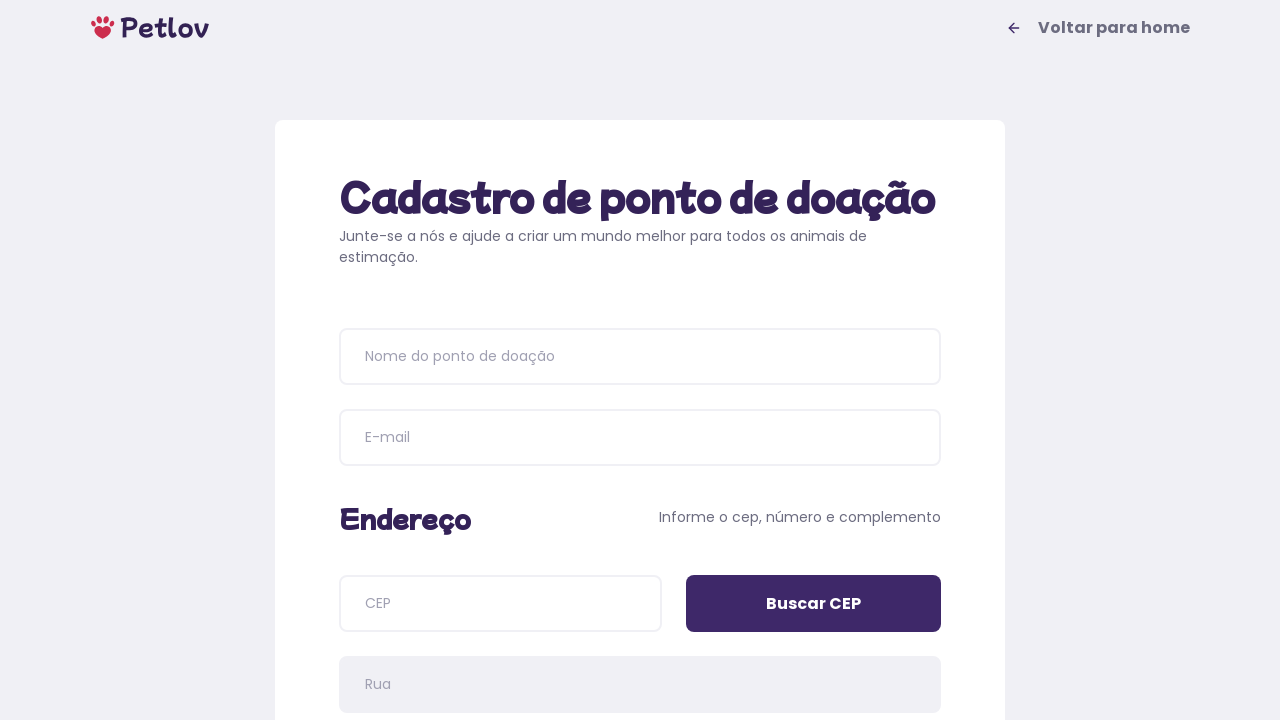

Verified 'Cadastro de ponto de doação' heading is present
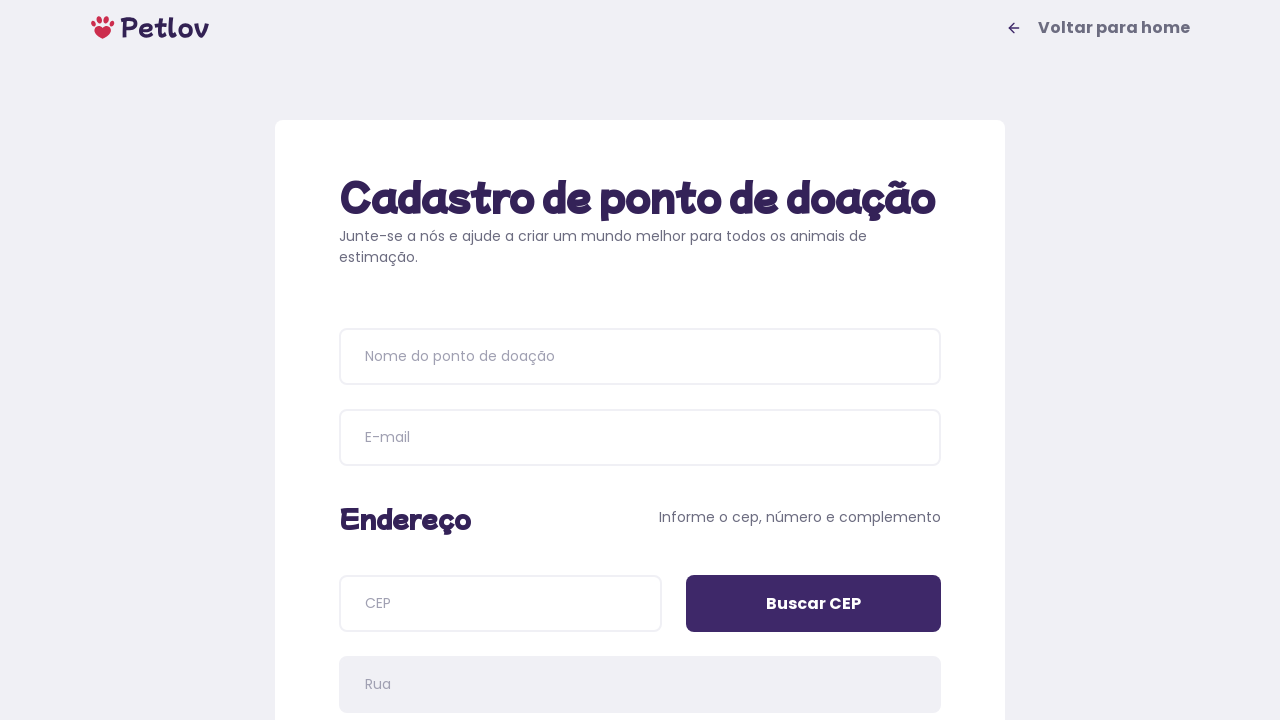

Filled donation point name field with 'Estação Pet' on input[placeholder='Nome do ponto de doação']
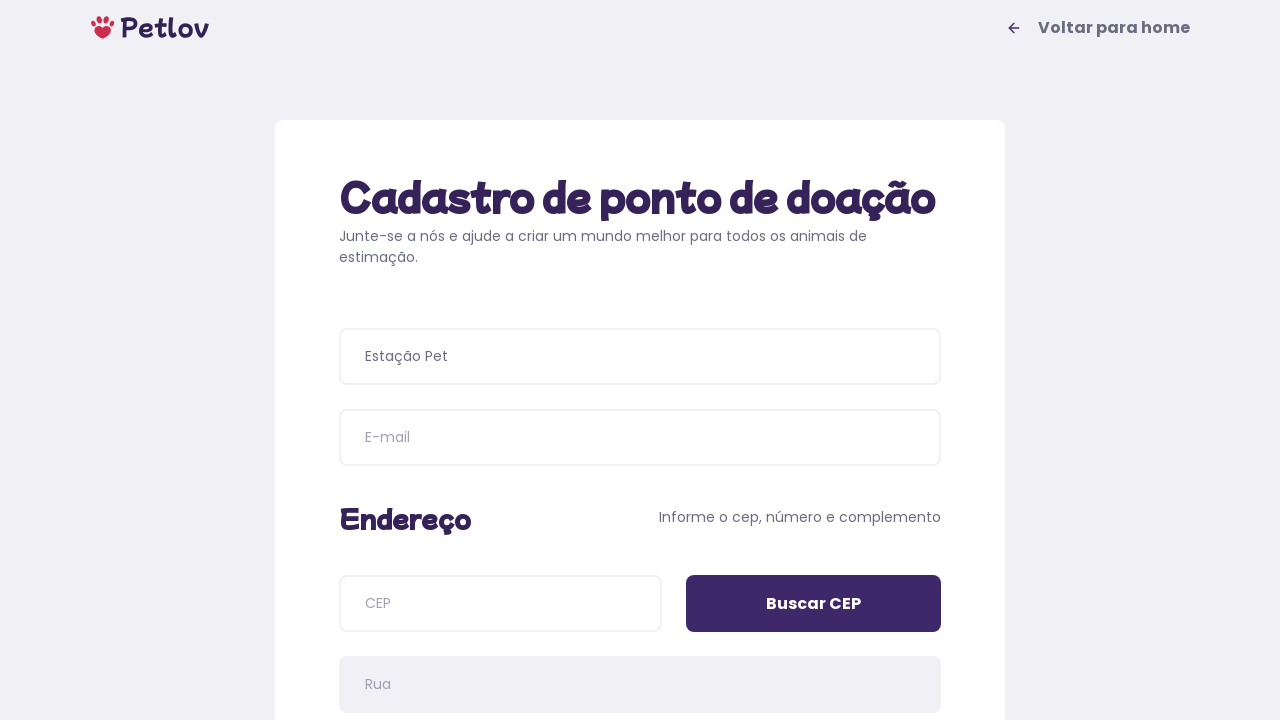

Filled email field with 'estacaopet@hotmail.com' on input[name='email']
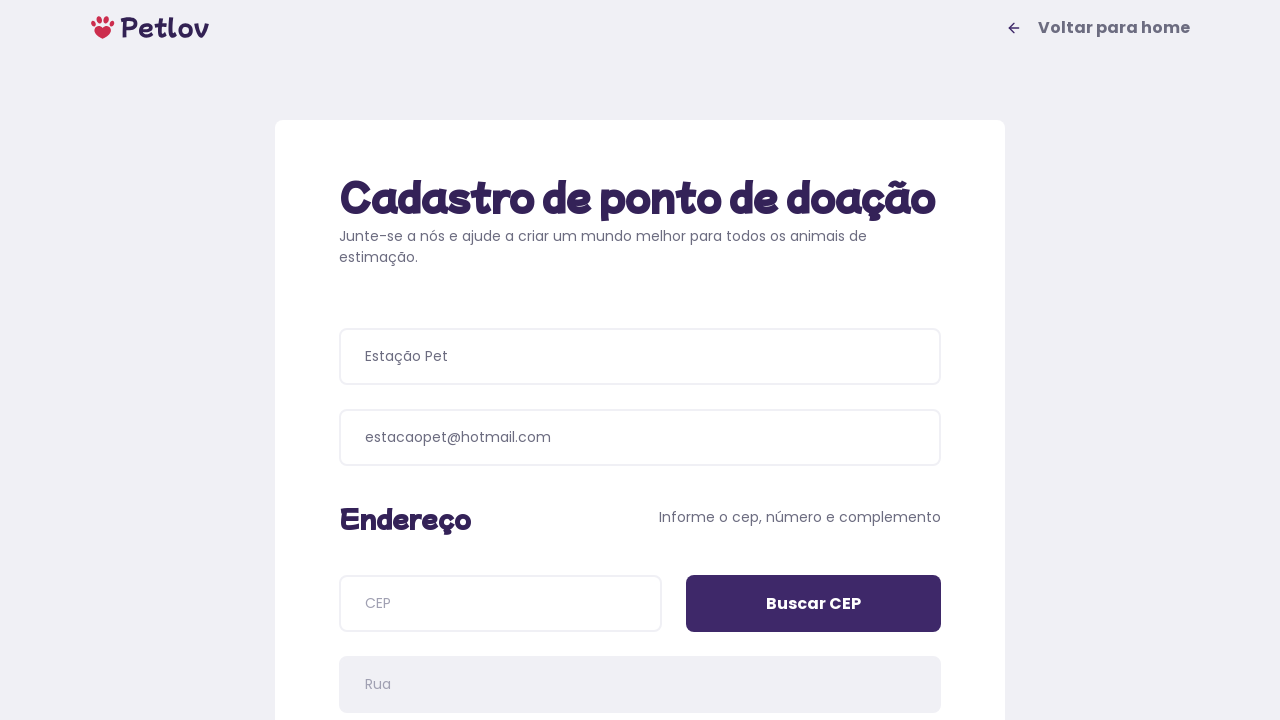

Filled CEP field with '12070740' on input[name='cep']
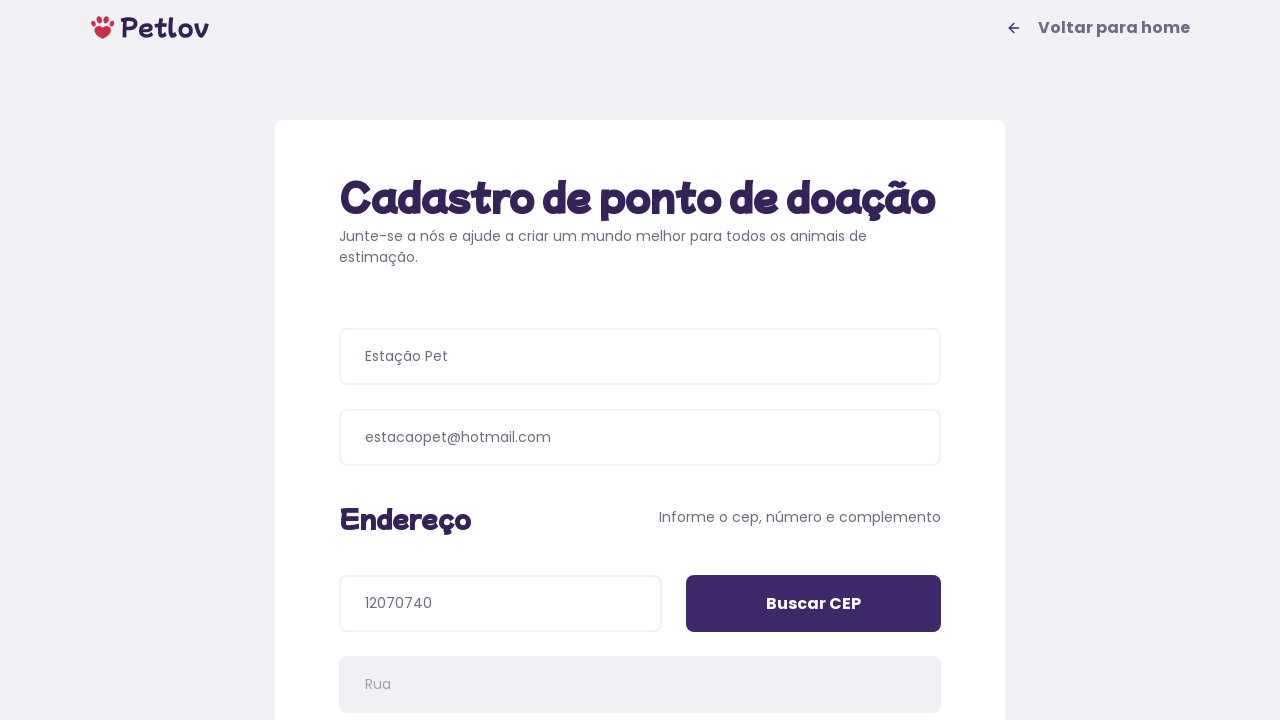

Clicked 'Buscar CEP' button to search address by zip code at (814, 604) on input[value='Buscar CEP']
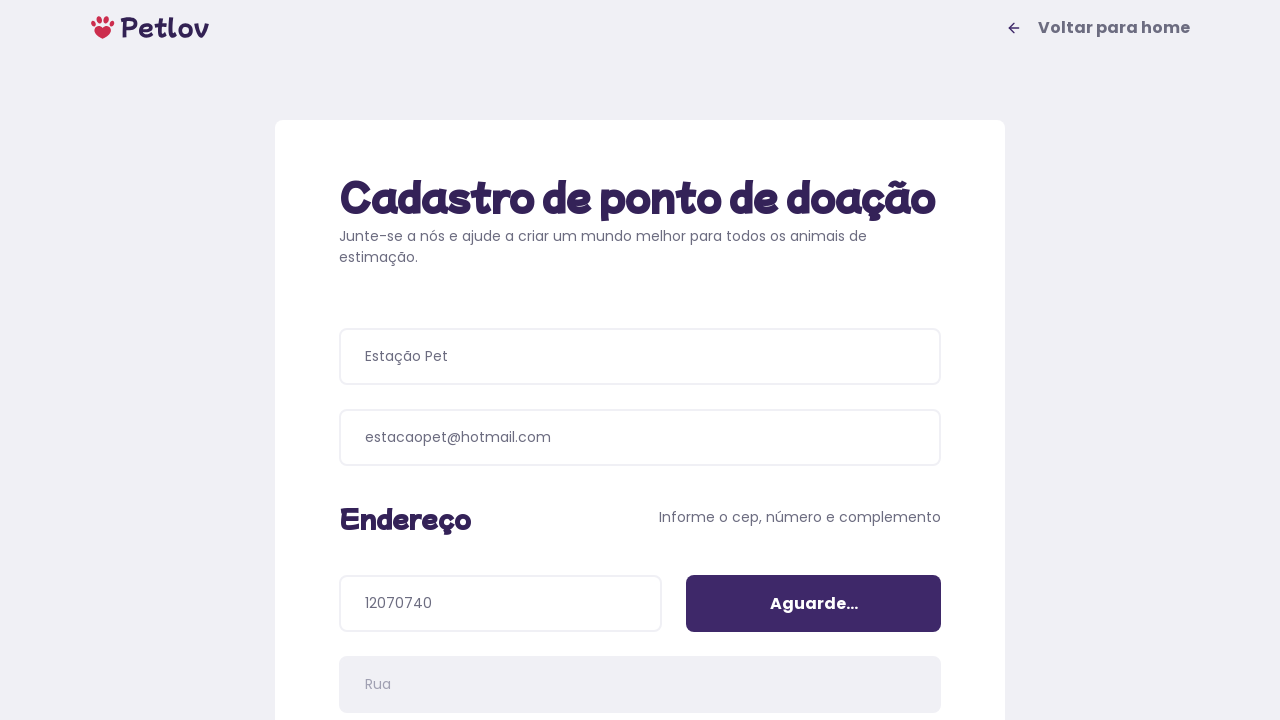

Filled address number field with '118' on input[name='addressNumber']
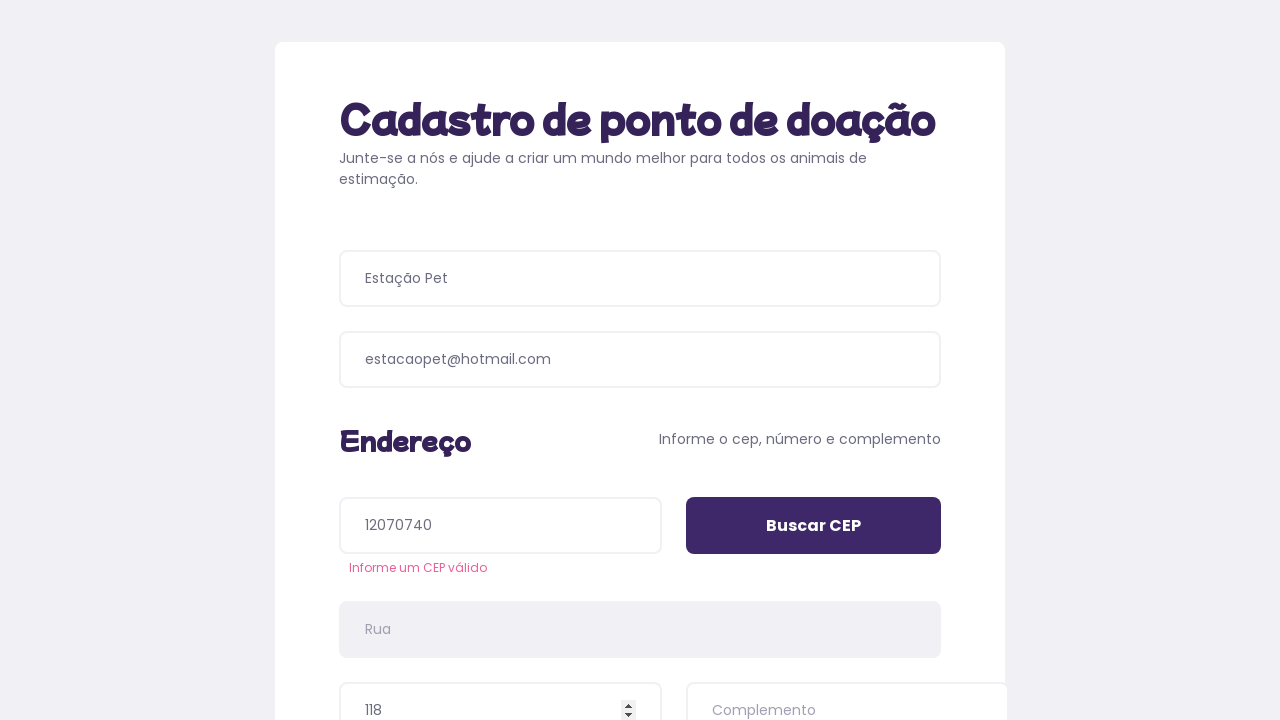

Filled address details field with 'Próximo à creche' on input[name='addressDetails']
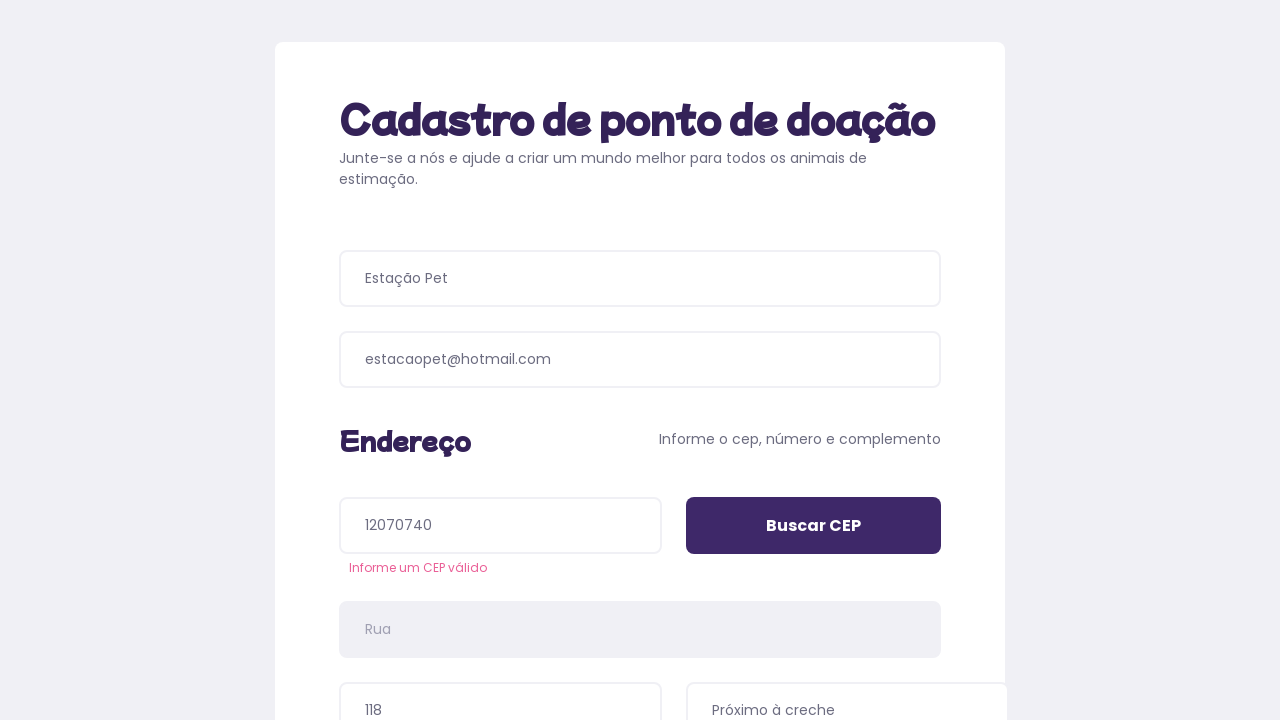

Selected 'Cachorros' (Dogs) pet type option at (486, 390) on //span[text()="Cachorros"]/..
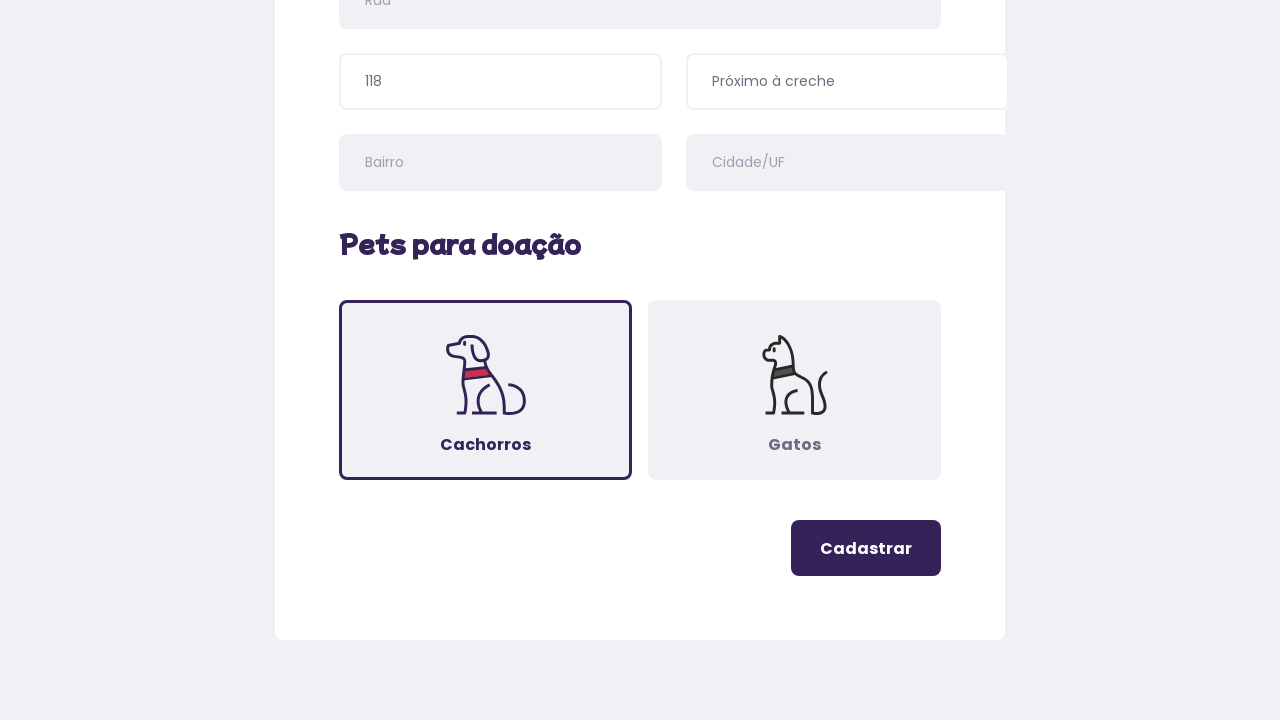

Clicked register button to submit donation point form at (866, 548) on .button-register
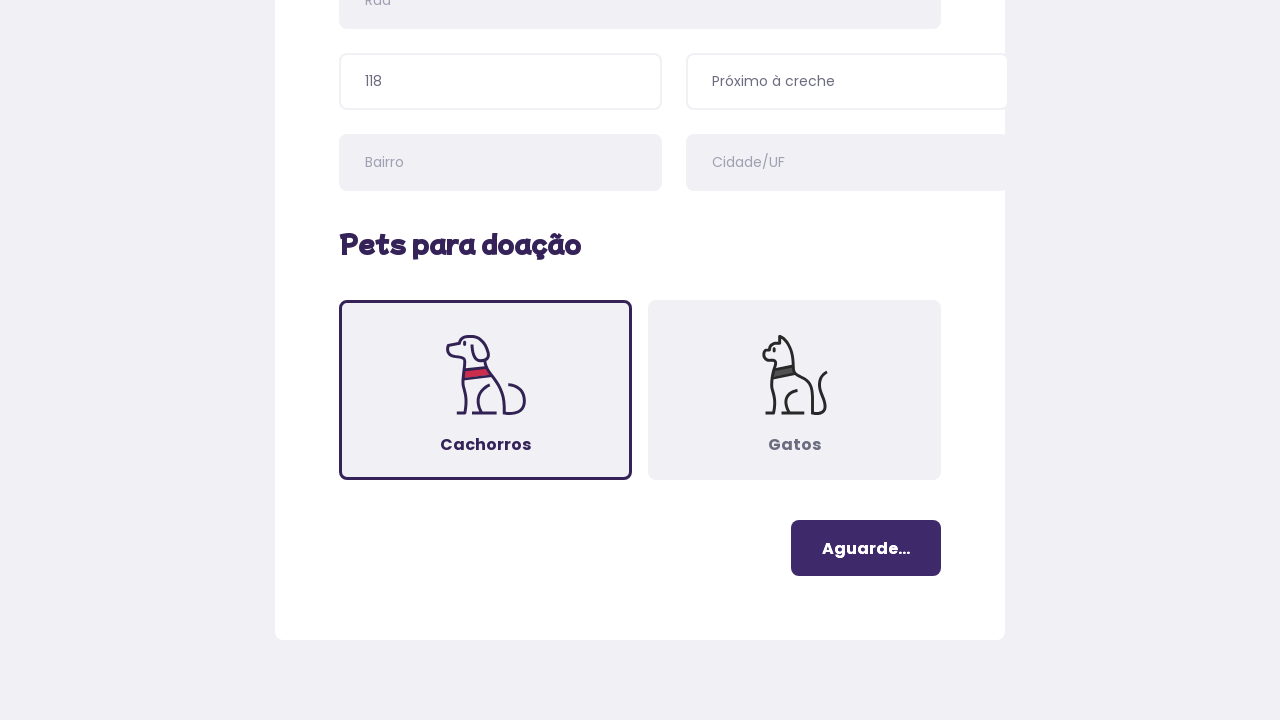

Waited for success page message to load
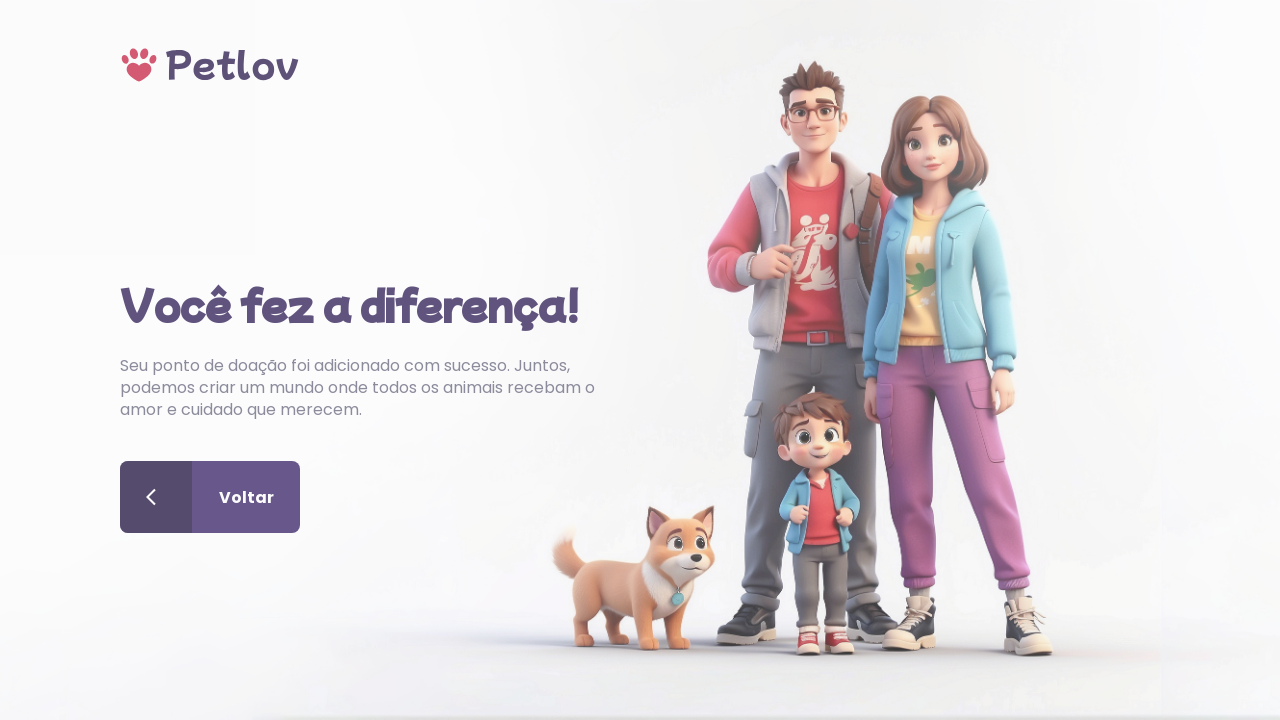

Verified success message is displayed confirming donation point was added successfully
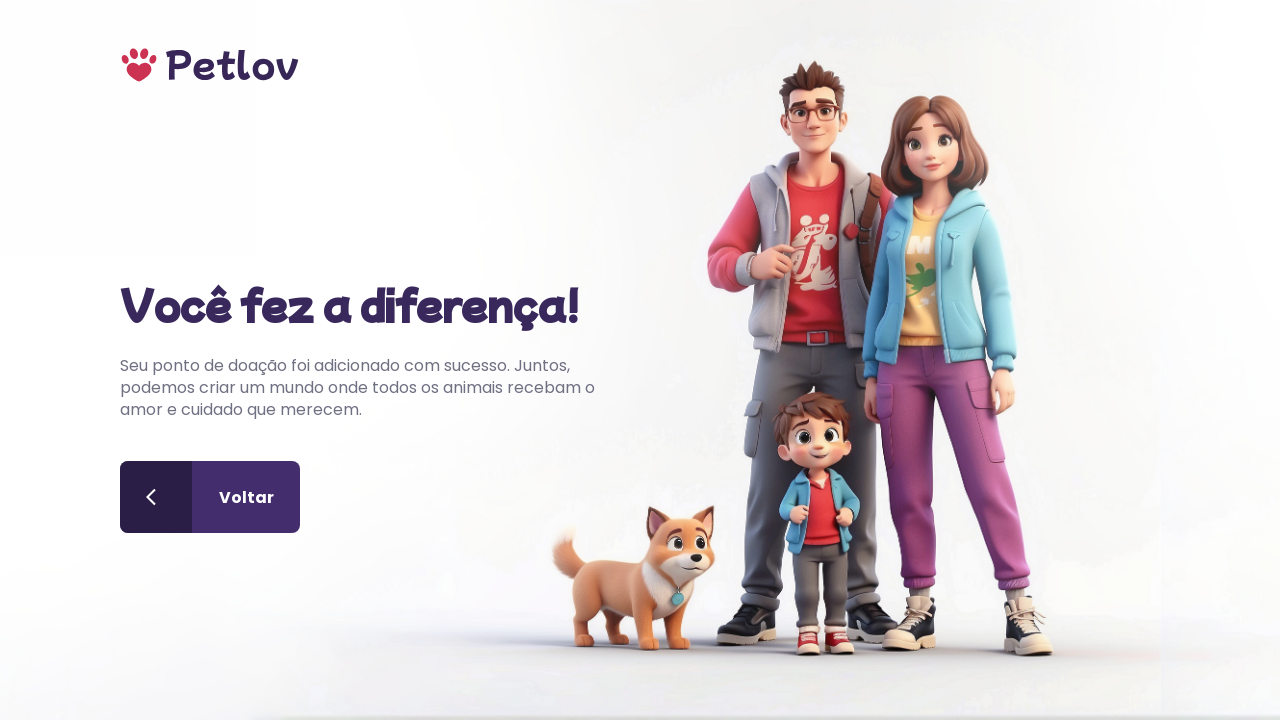

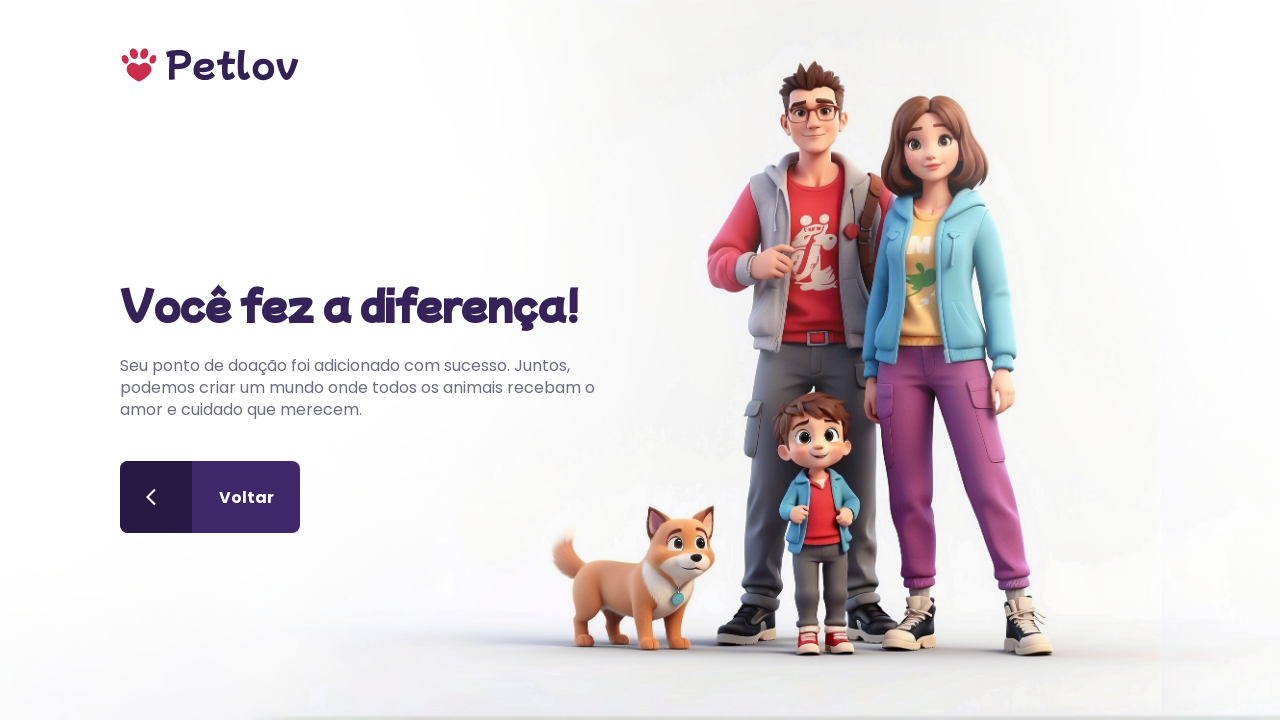